Tests Ctrl+click functionality to select multiple non-consecutive items

Starting URL: https://automationfc.github.io/jquery-selectable/

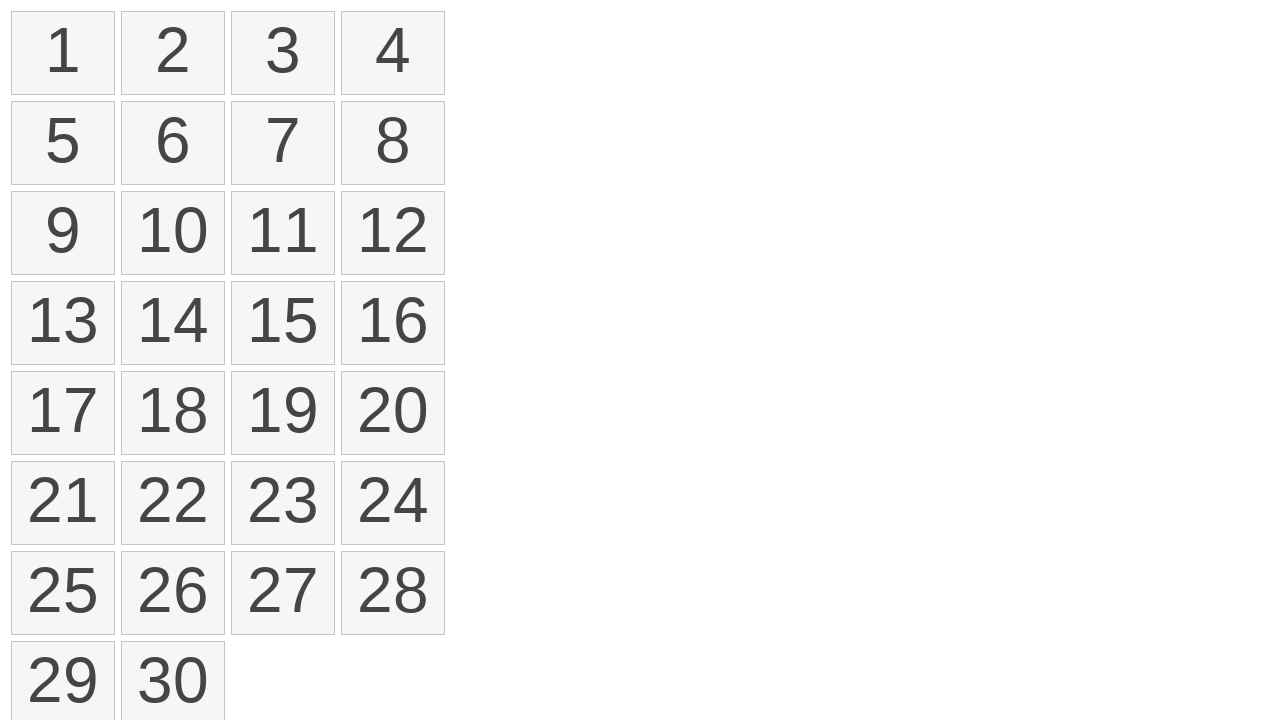

Waited for selectable items to load
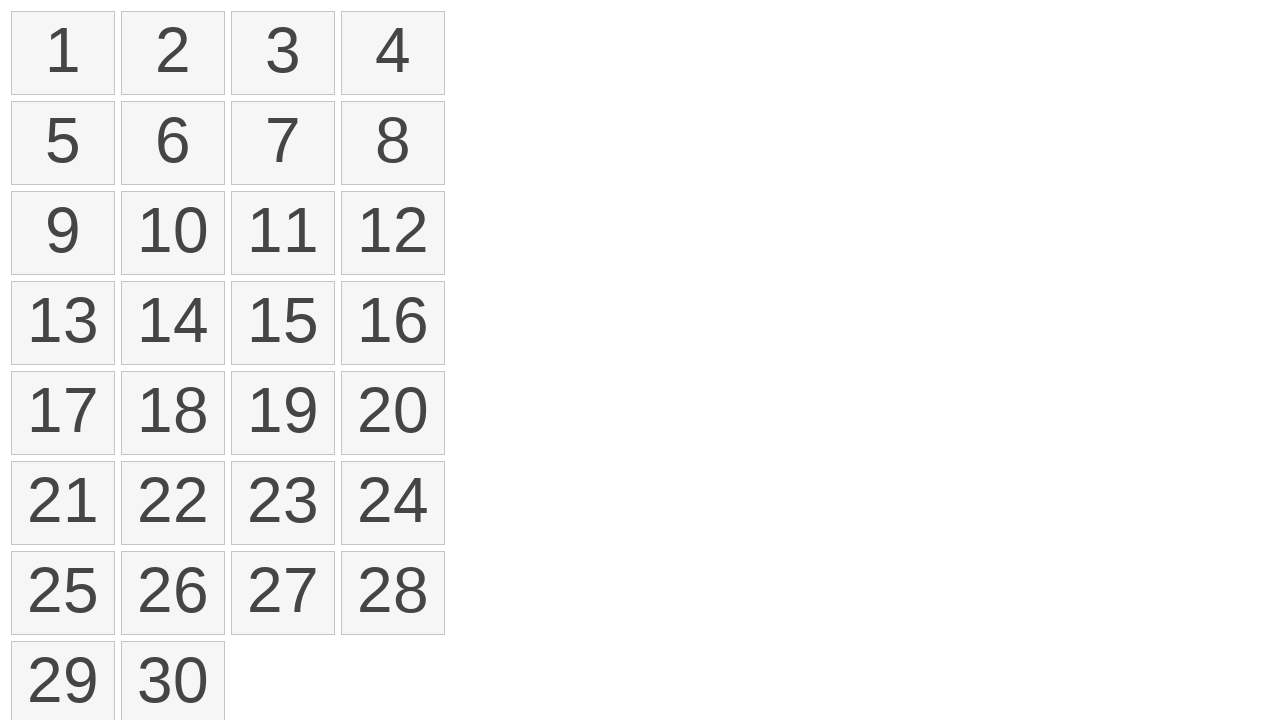

Located all selectable list items
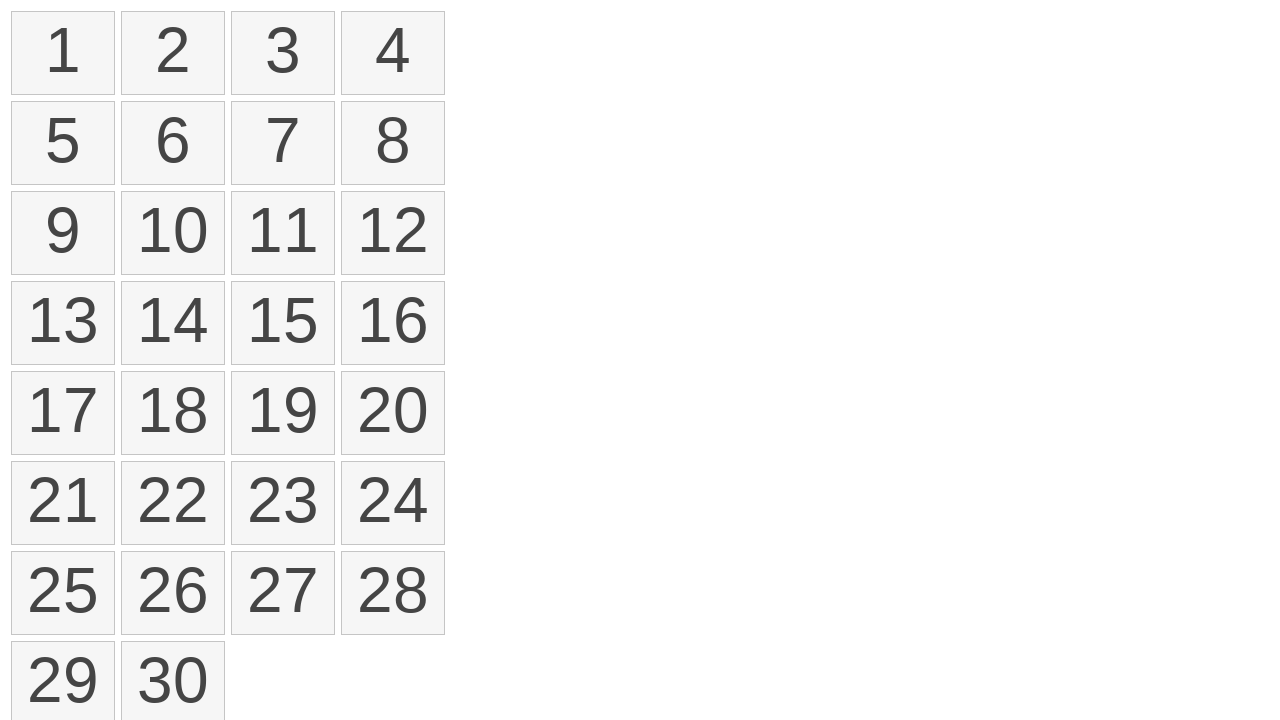

Clicked first item (index 0) at (63, 53) on ol#selectable > li >> nth=0
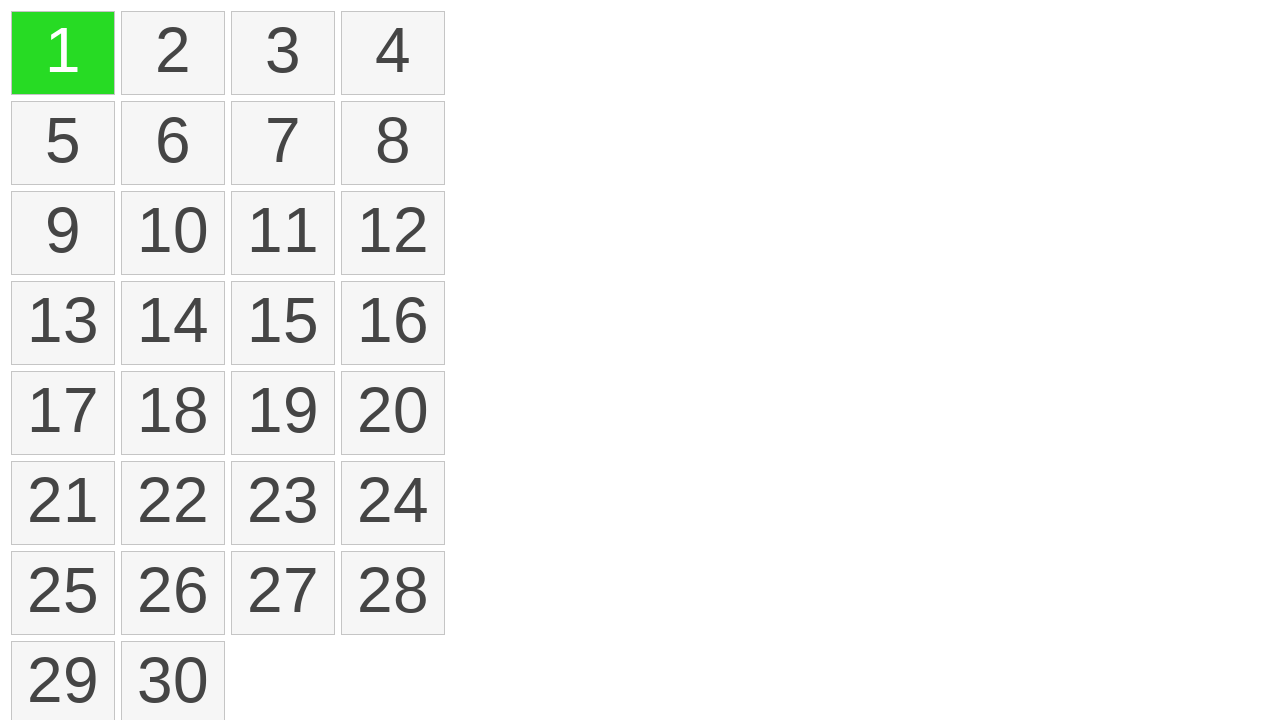

Ctrl+clicked second item (index 2) for multi-selection at (283, 53) on ol#selectable > li >> nth=2
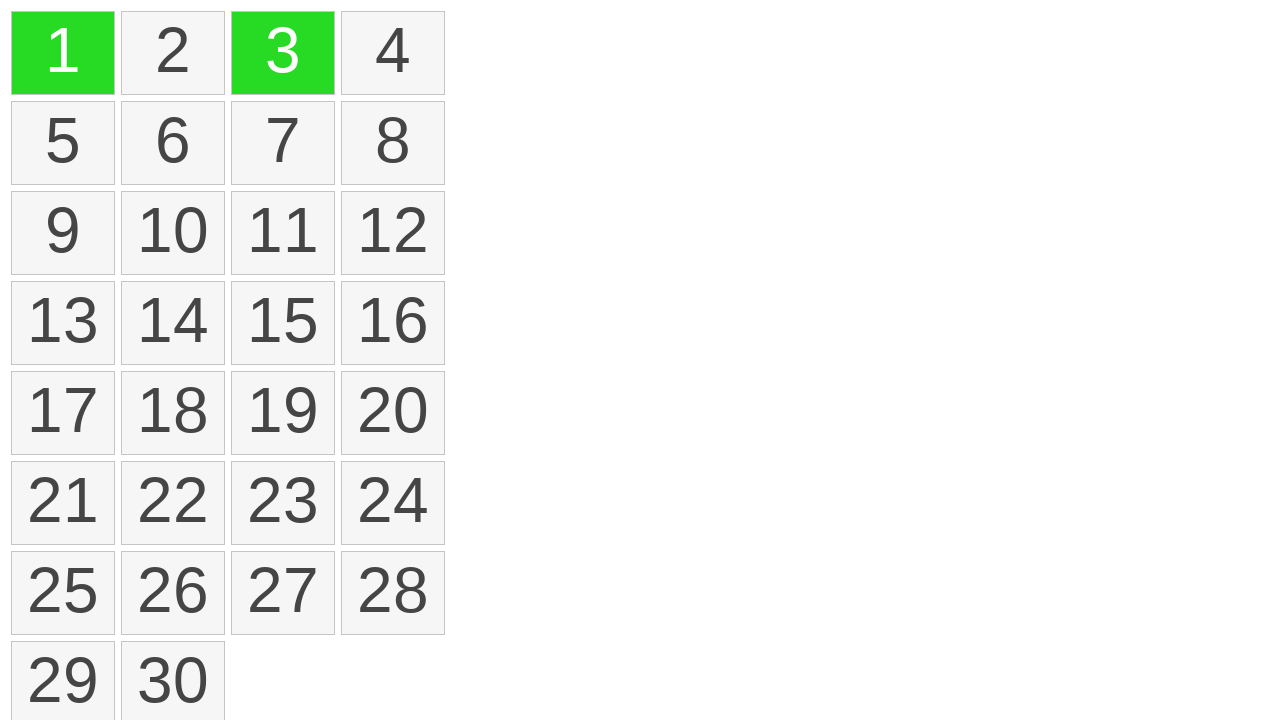

Ctrl+clicked third item (index 5) for multi-selection at (173, 143) on ol#selectable > li >> nth=5
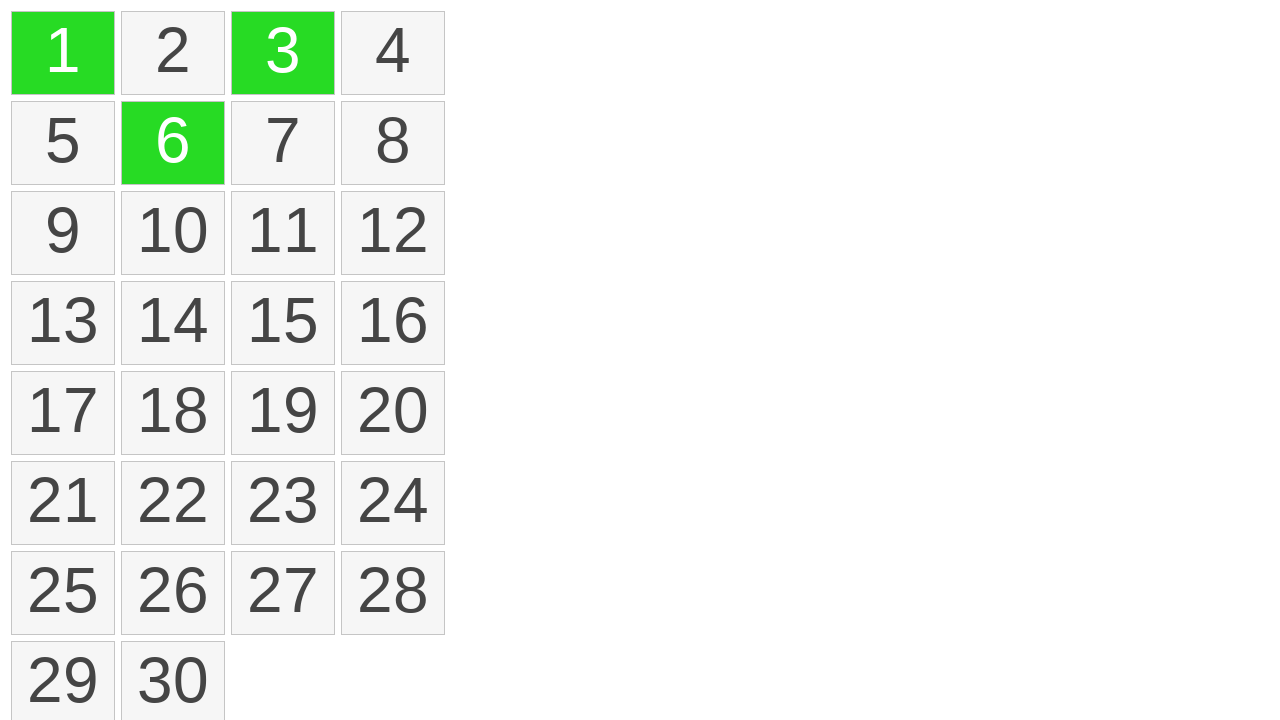

Ctrl+clicked fourth item (index 10) for multi-selection at (283, 233) on ol#selectable > li >> nth=10
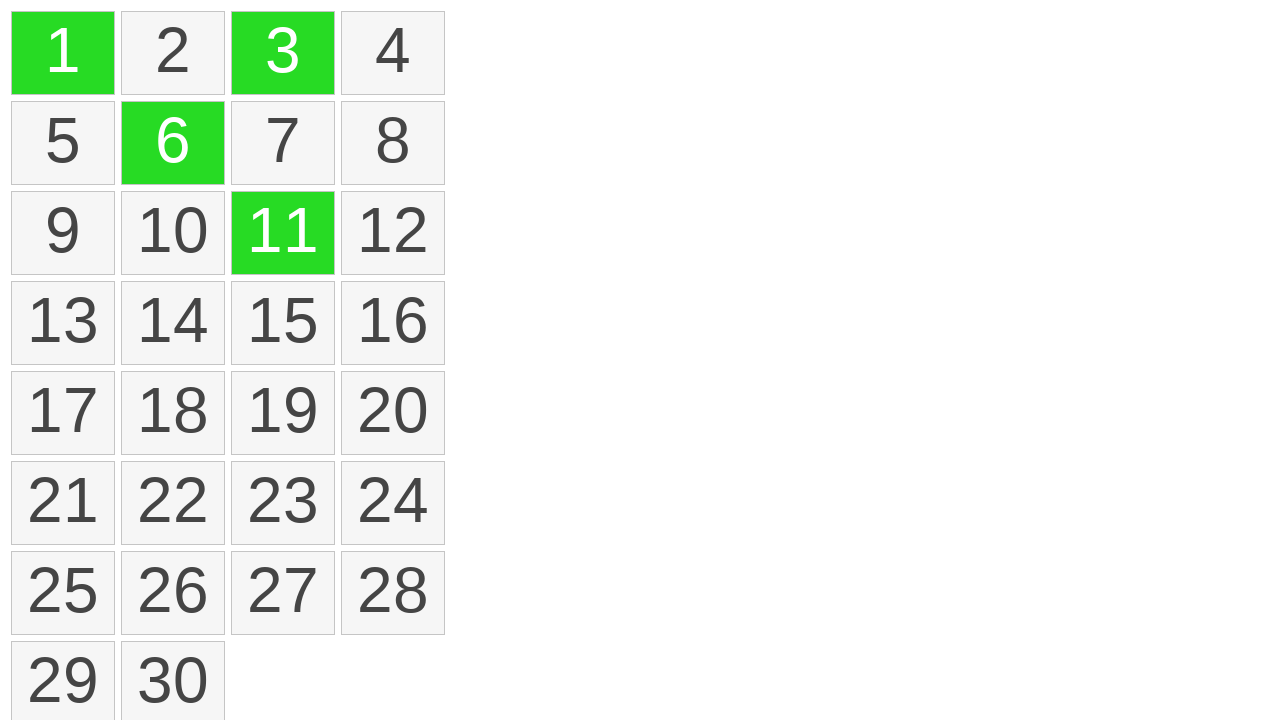

Located all selected items
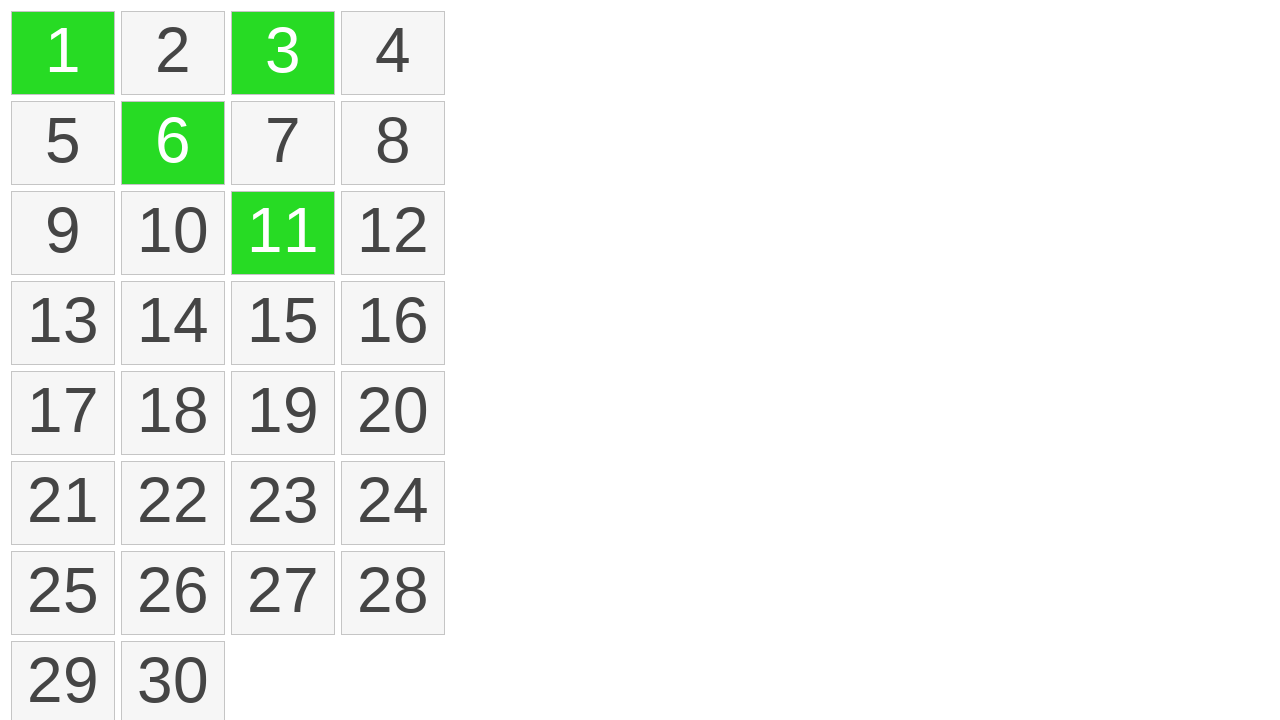

Verified that exactly 4 items are selected
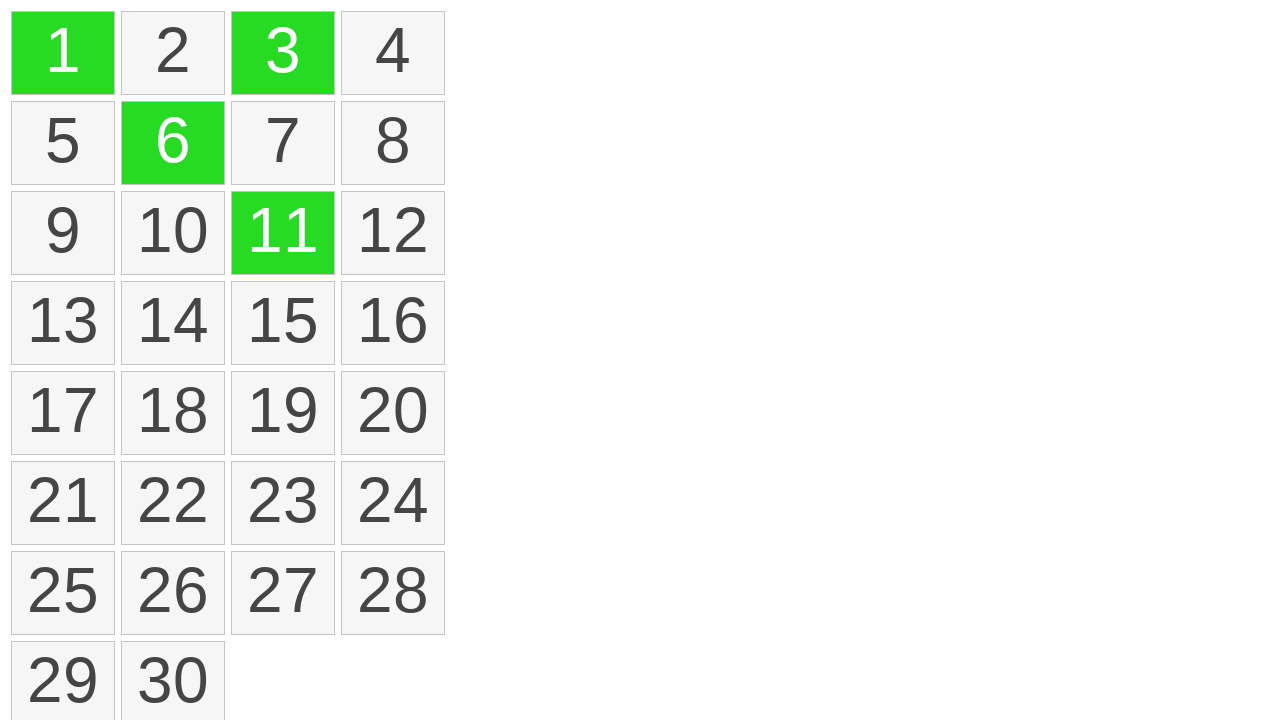

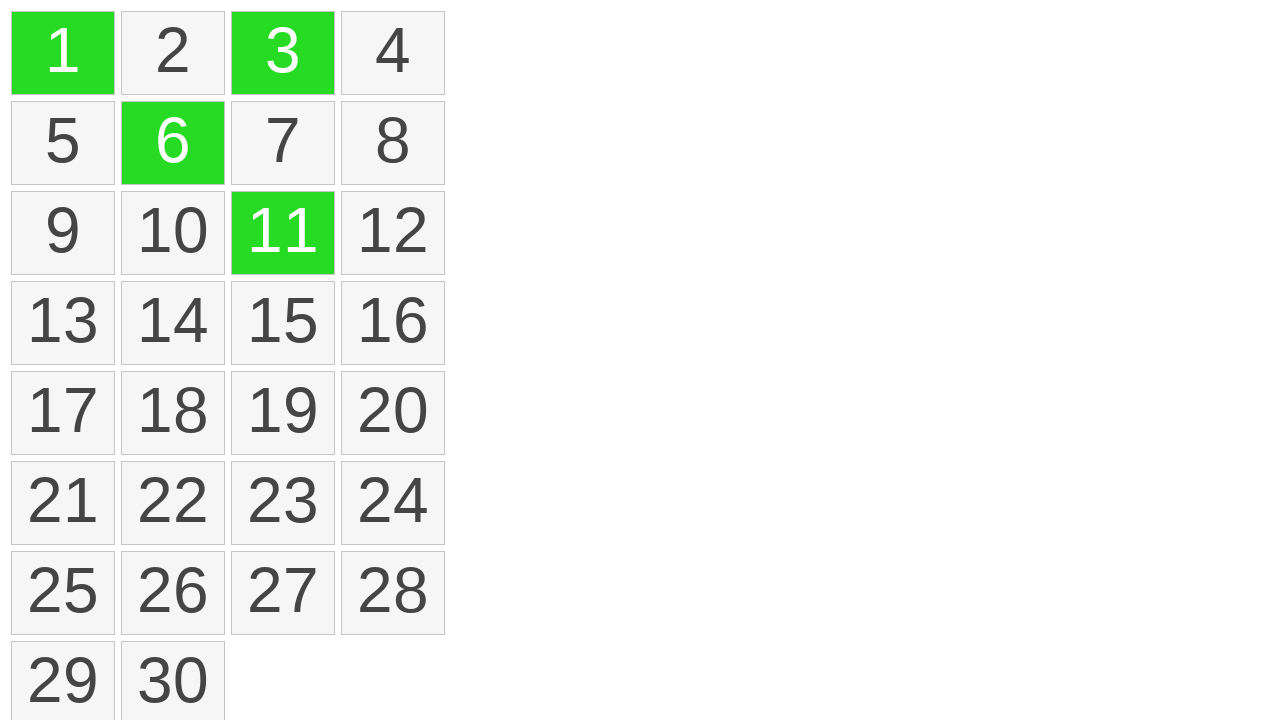